Verifies that the current URL matches the expected OrangeHRM login page URL

Starting URL: https://opensource-demo.orangehrmlive.com/web/index.php/auth/login

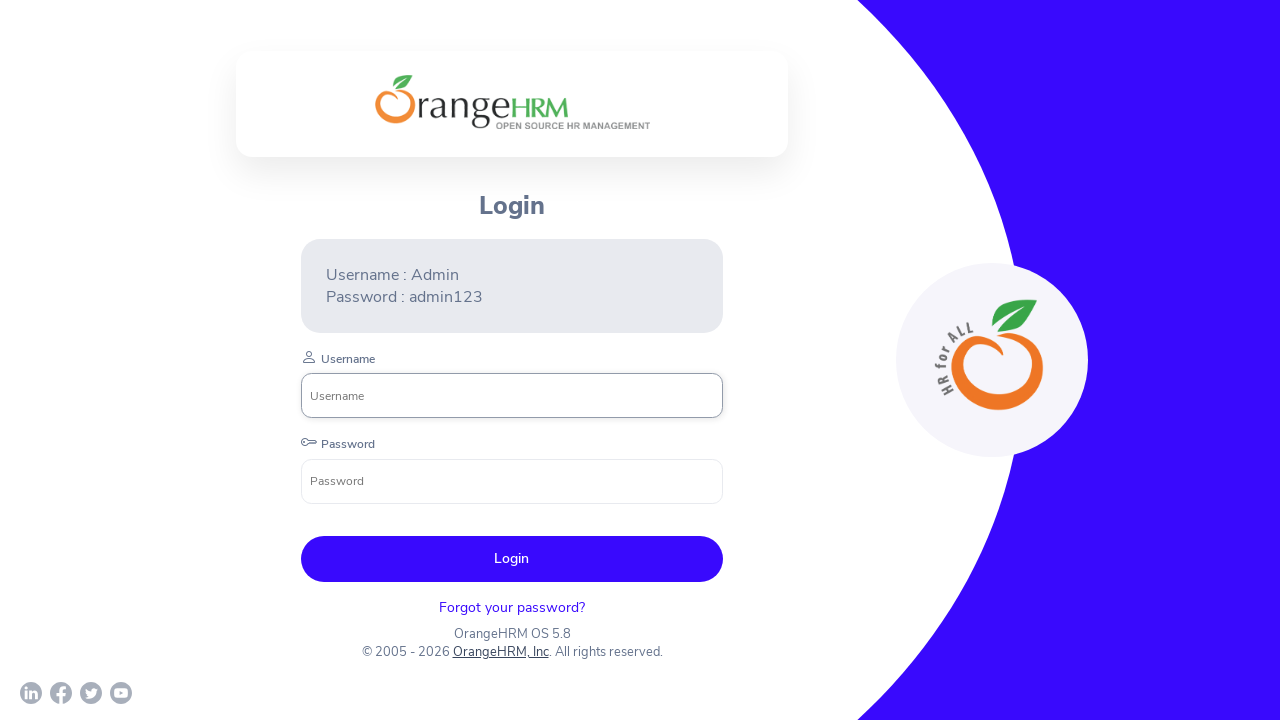

Verified current URL matches the expected OrangeHRM login page URL
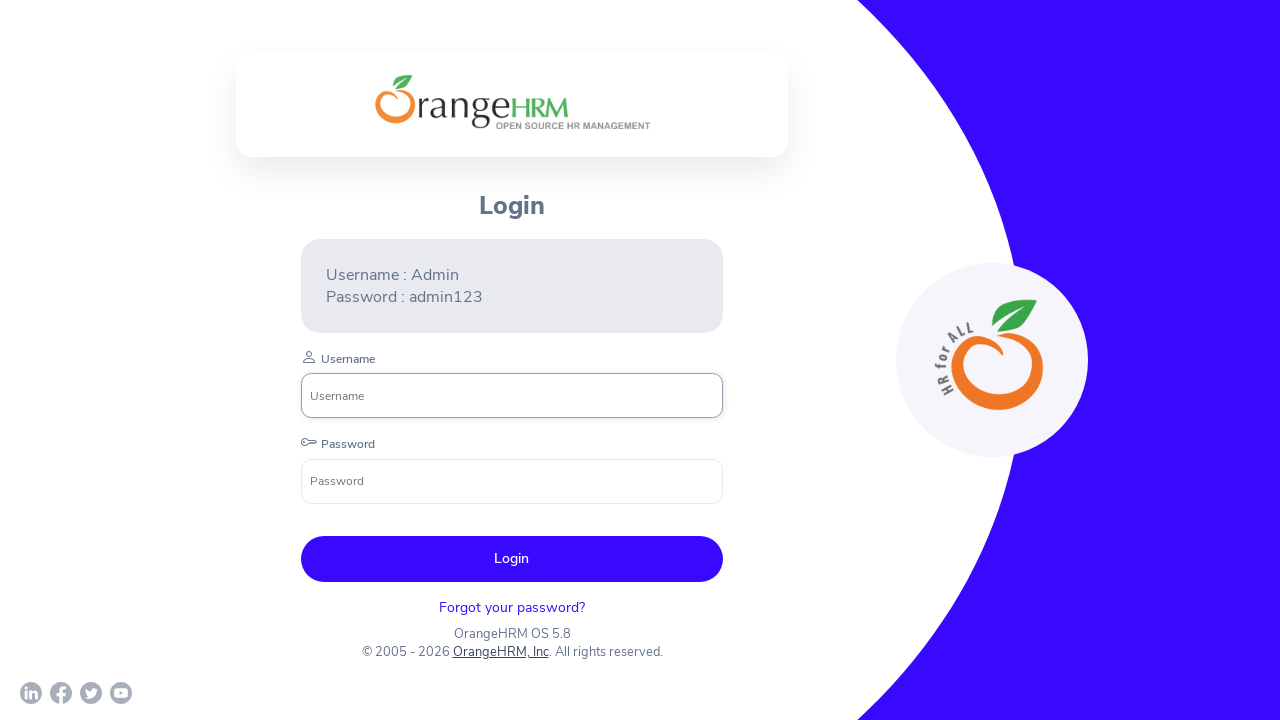

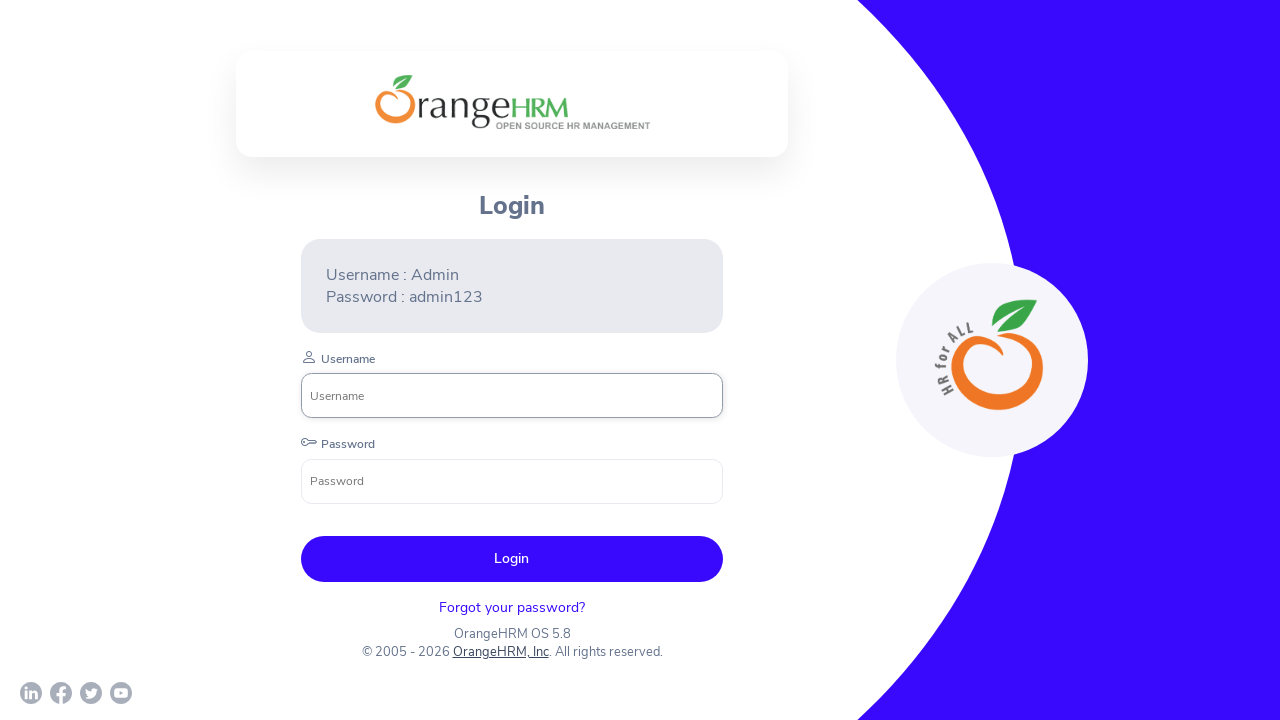